Tests non-breaking space handling by clicking on a button with non-breaking space in its text

Starting URL: http://www.uitestingplayground.com/

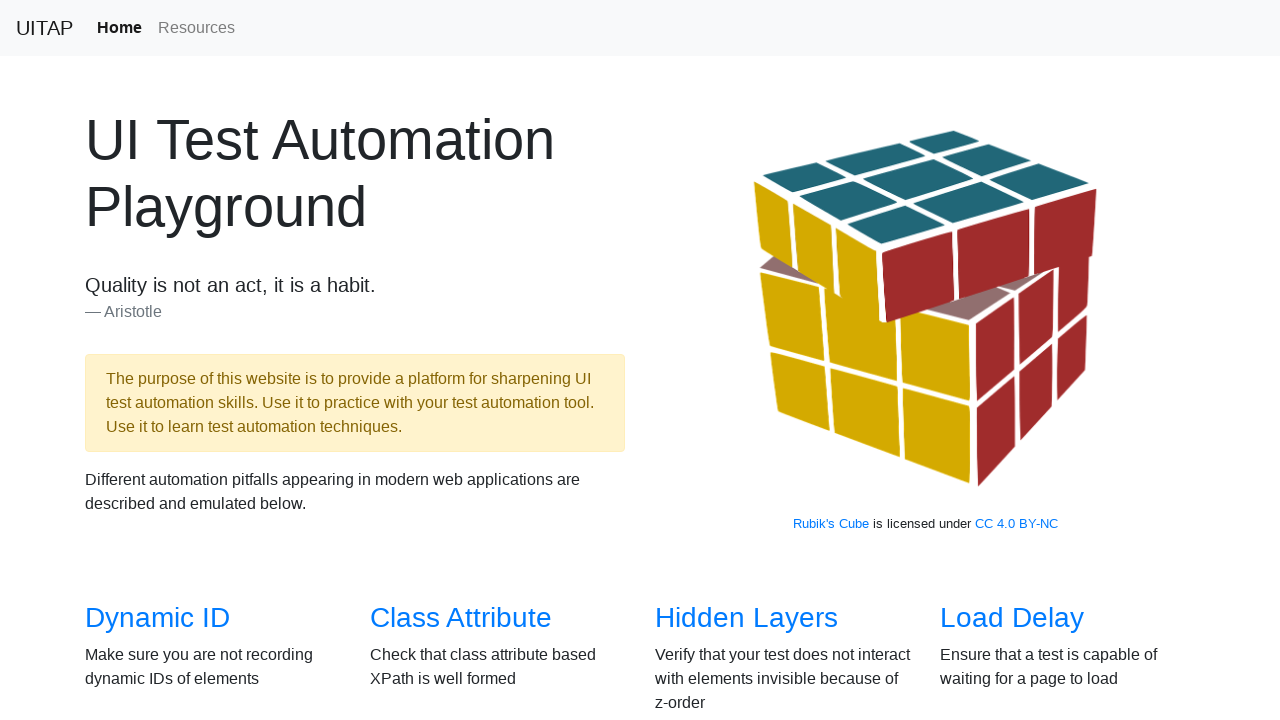

Clicked on Non-Breaking Space link at (1026, 343) on xpath=//a[text()='Non-Breaking Space']
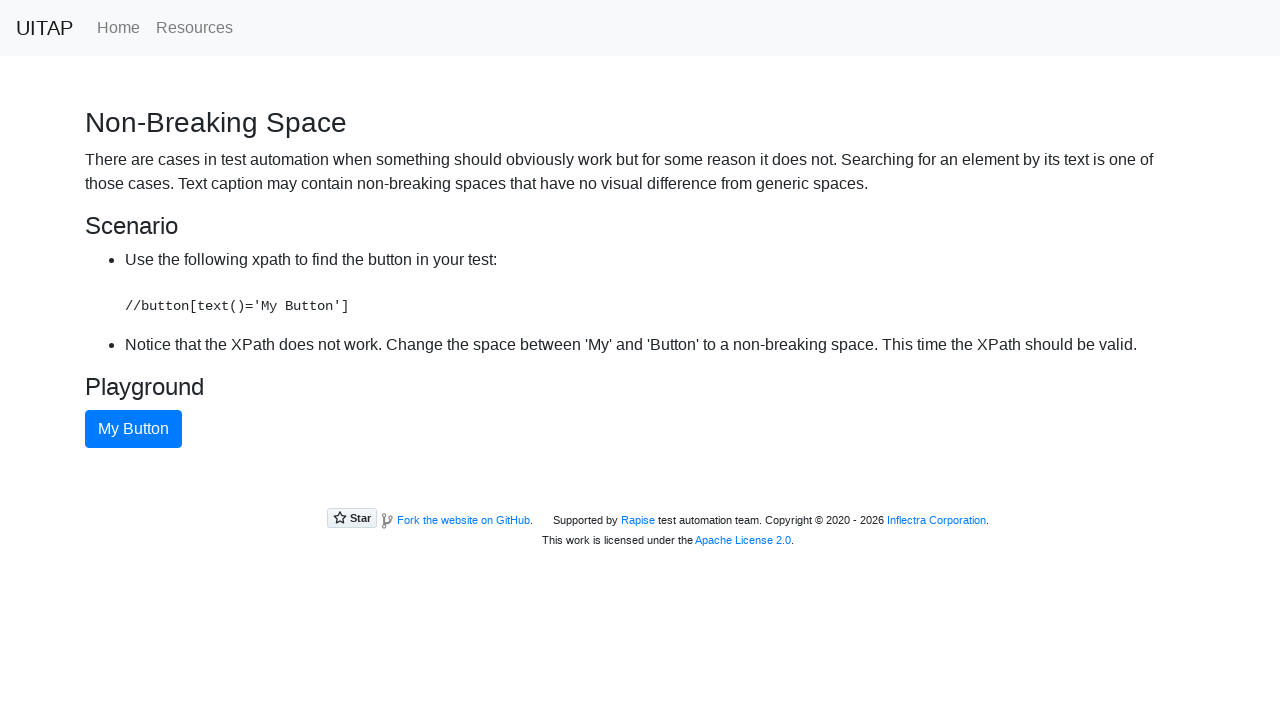

Located button with non-breaking space in text
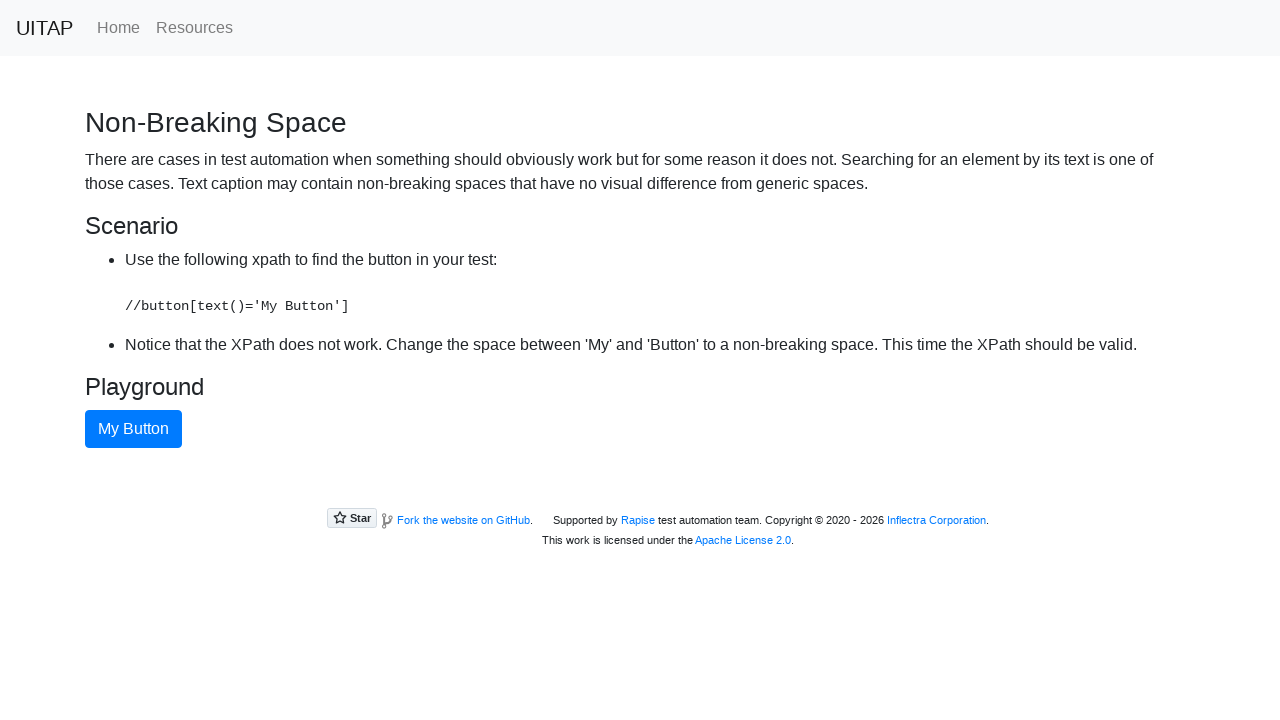

Clicked button with non-breaking space at (134, 429) on xpath=//button[translate(.,' ',' ')='My Button']
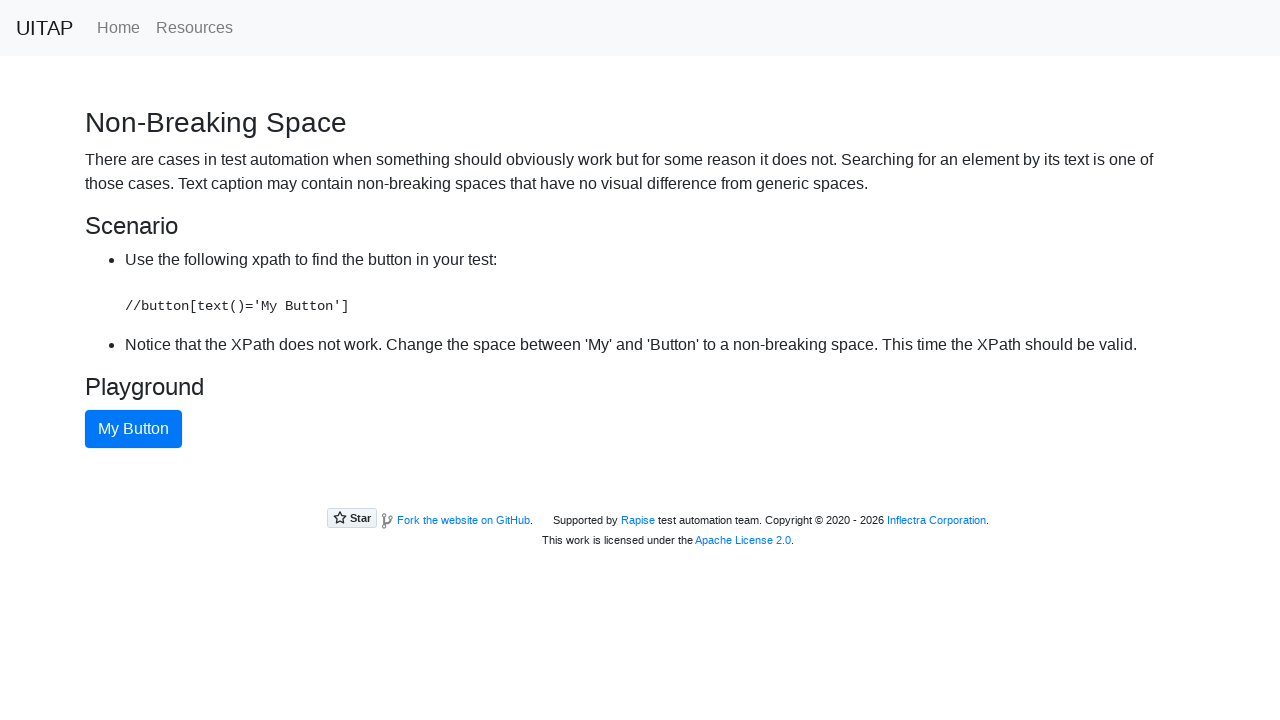

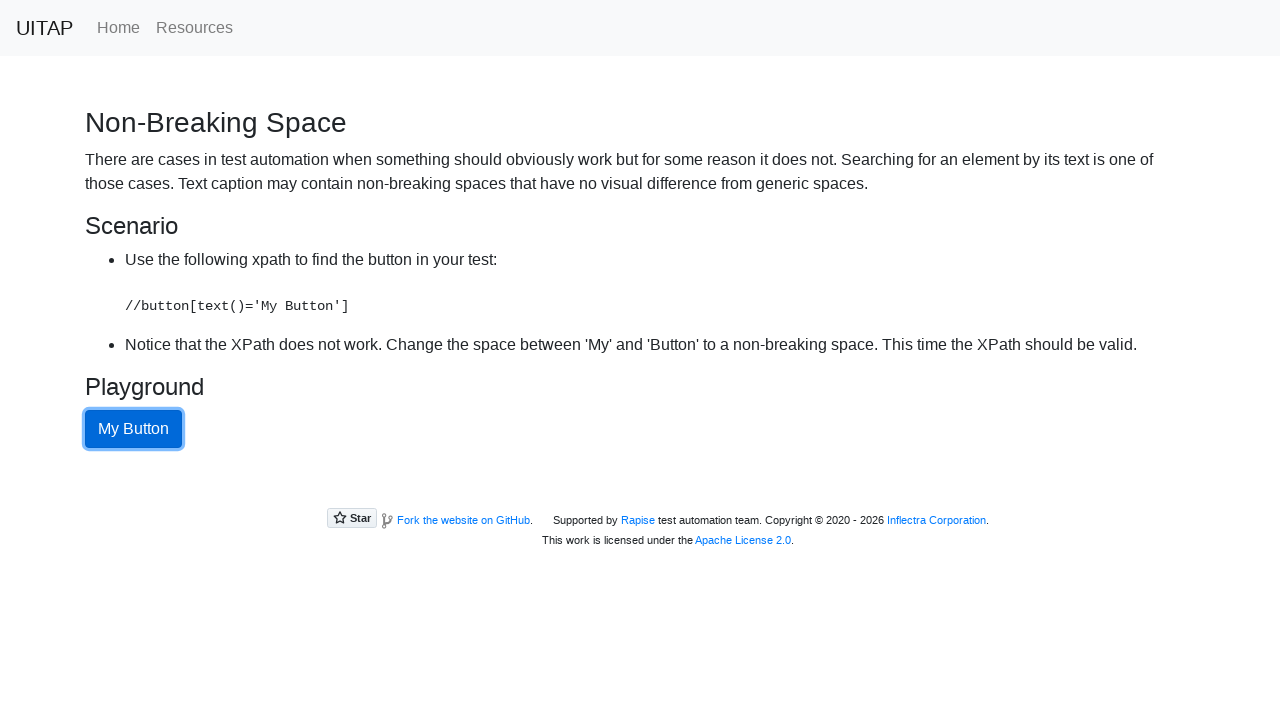